Tests a simple form by filling in personal information fields including first name, last name, selecting gender, years of experience, date, profession, and automation tool options.

Starting URL: https://awesomeqa.com/practice.html

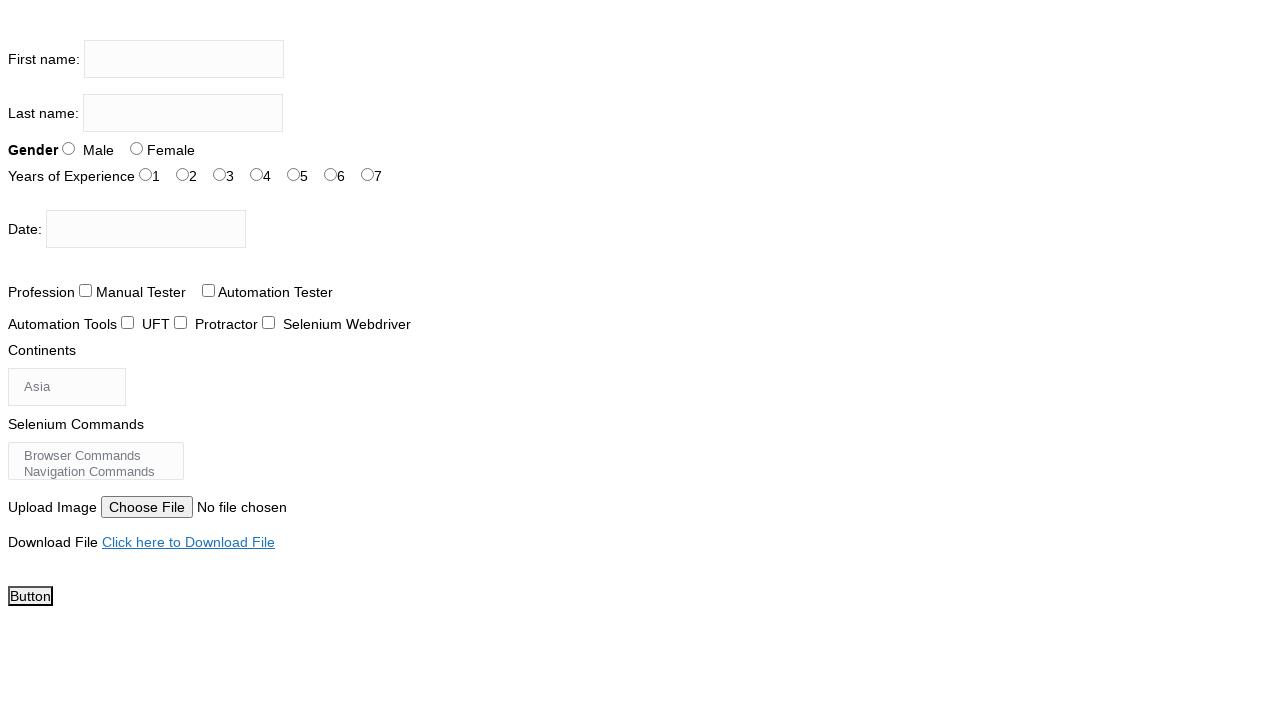

Filled first name field with 'Ravindra' on input[name='firstname']
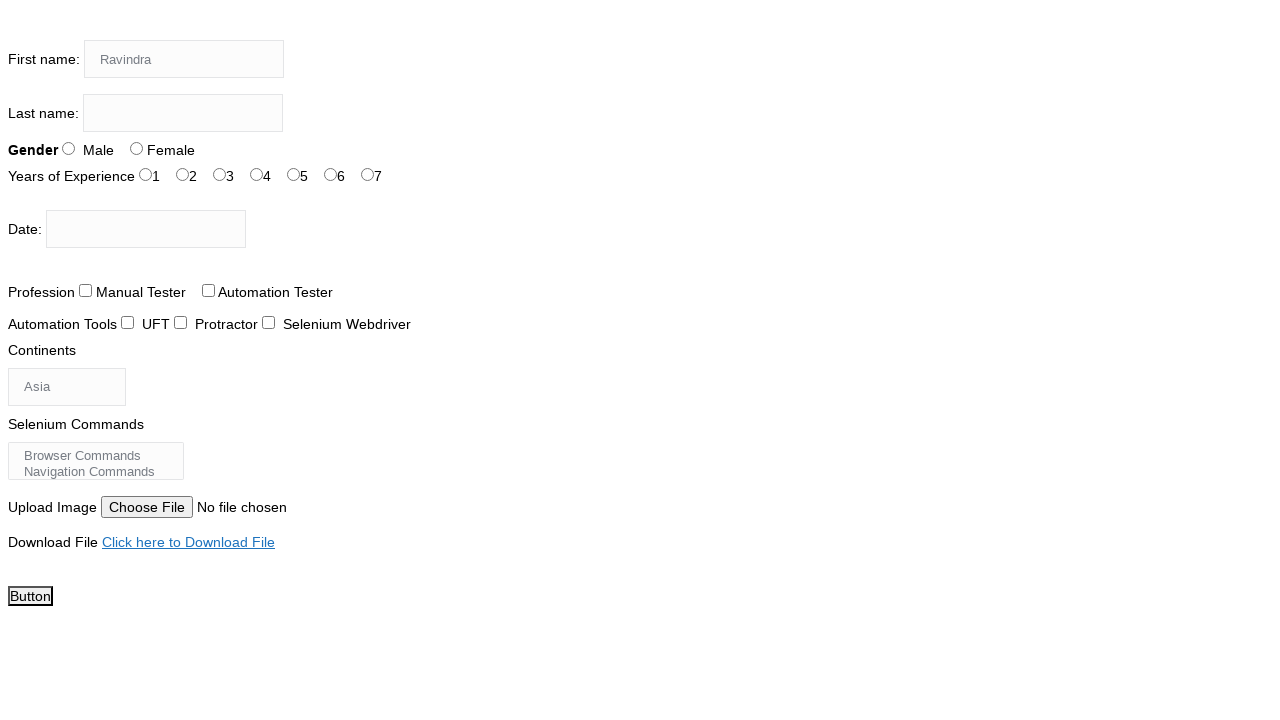

Filled last name field with 'Singh' on input[name='lastname']
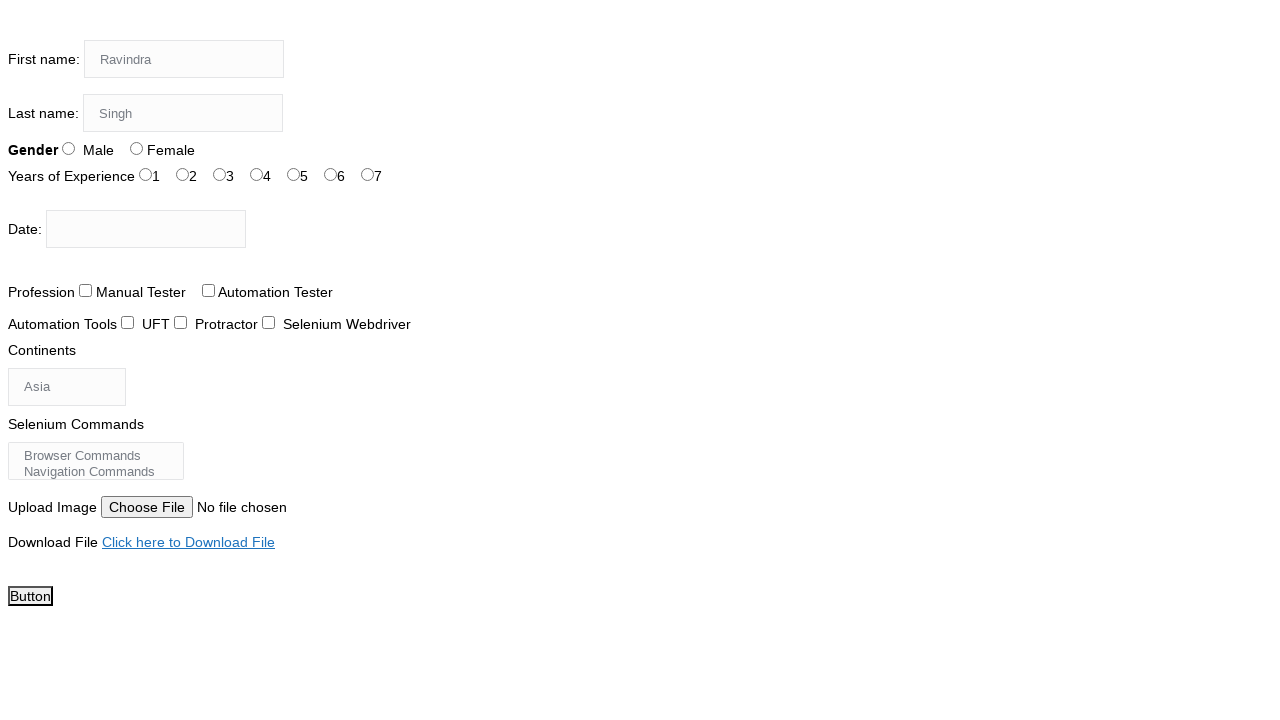

Selected Male gender option at (68, 148) on #sex-0
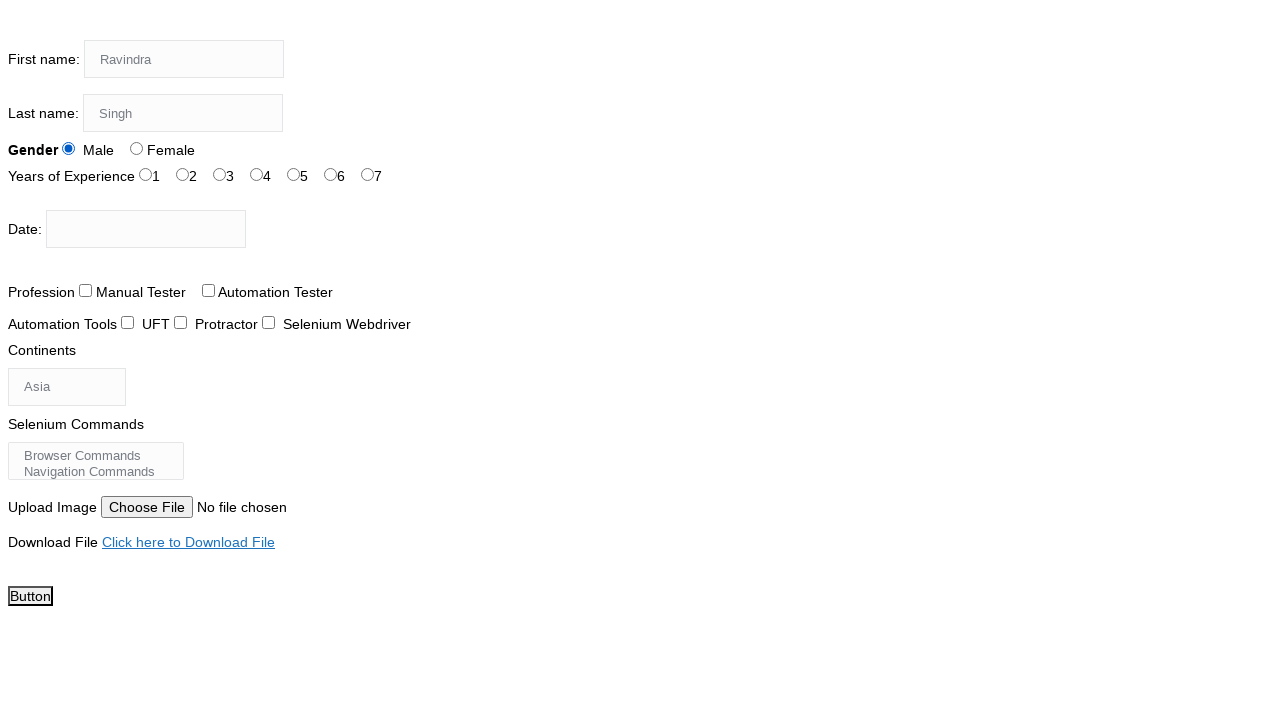

Selected 3+ years of experience at (256, 174) on #exp-3
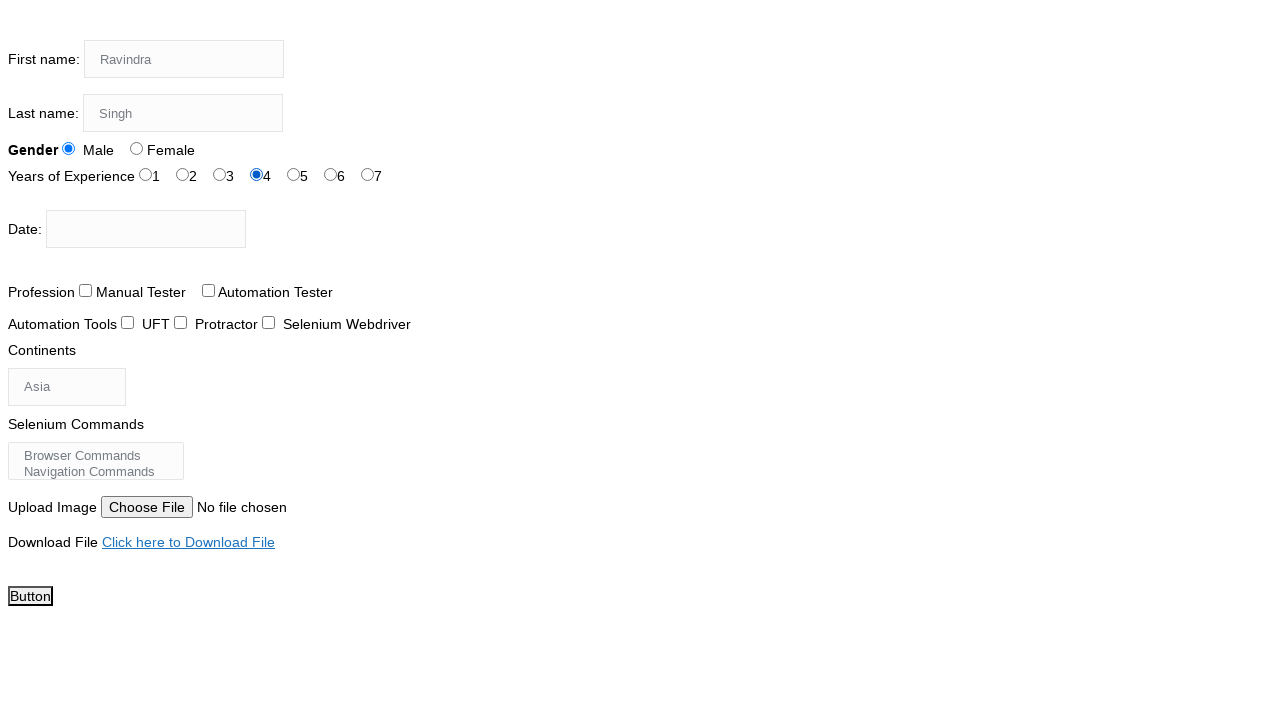

Filled date field with '25/Dec/2024' on #datepicker
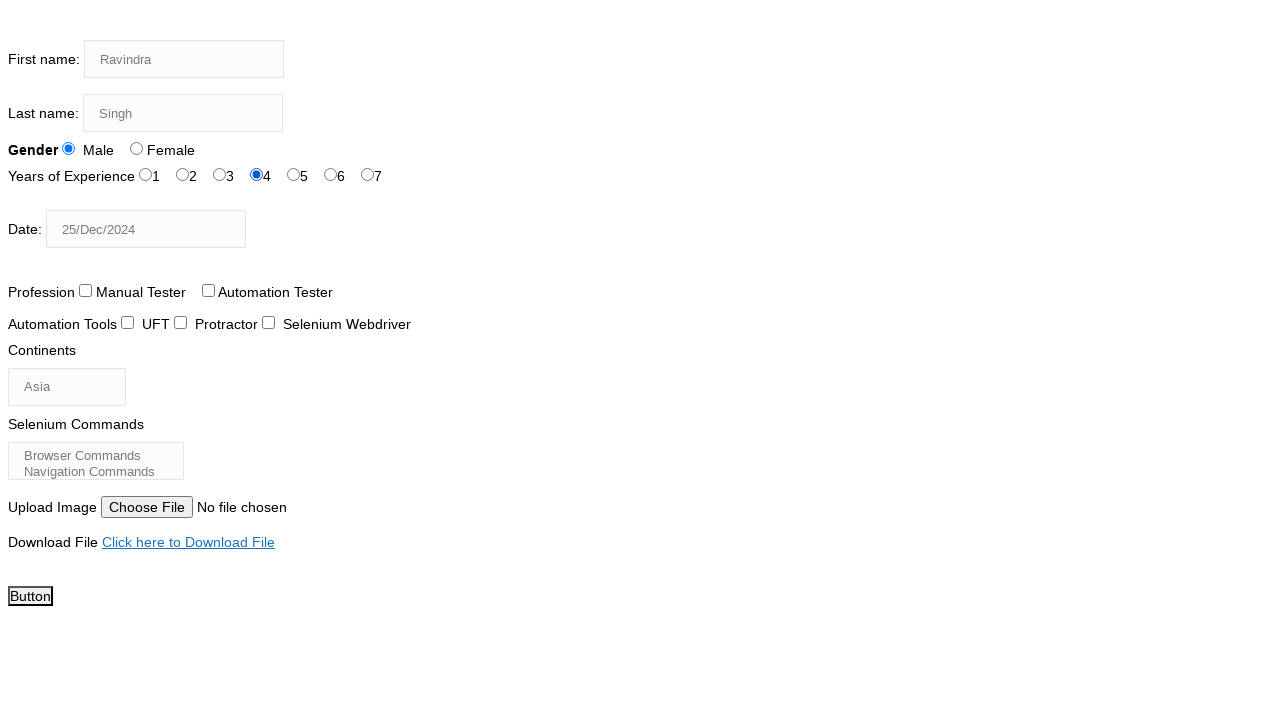

Selected profession checkbox at (208, 290) on #profession-1
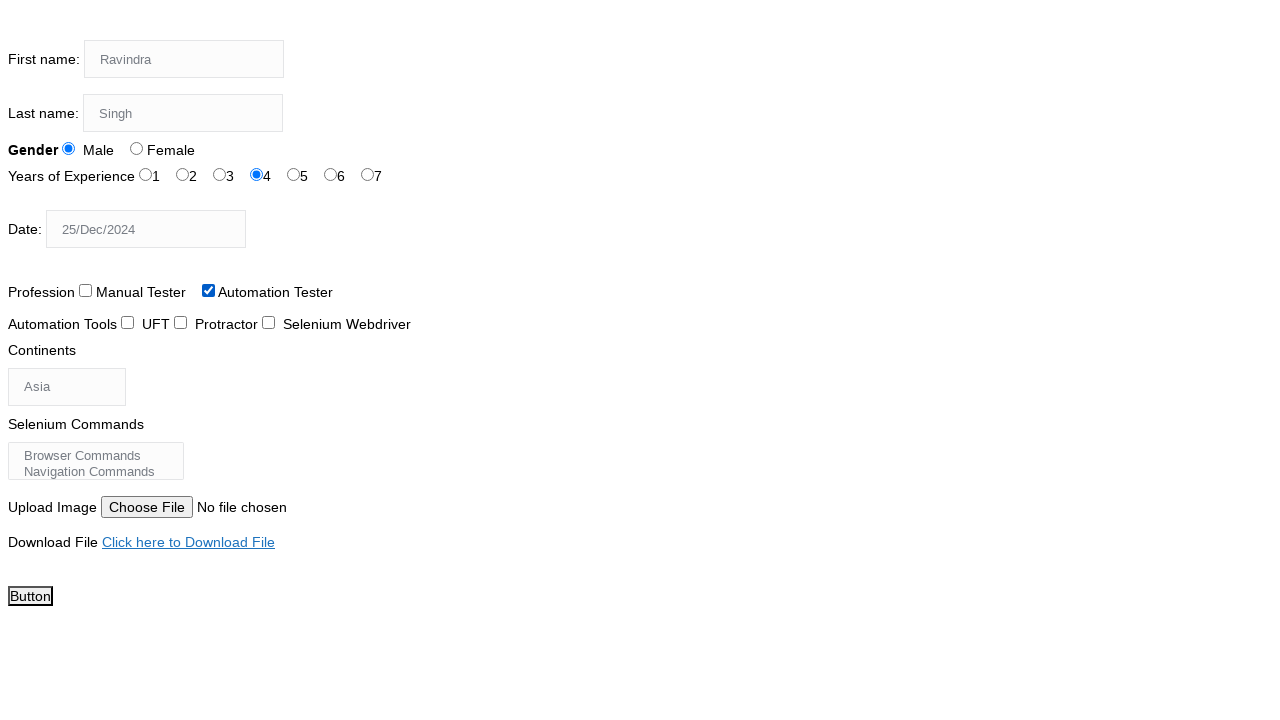

Selected automation tool checkbox at (268, 322) on #tool-2
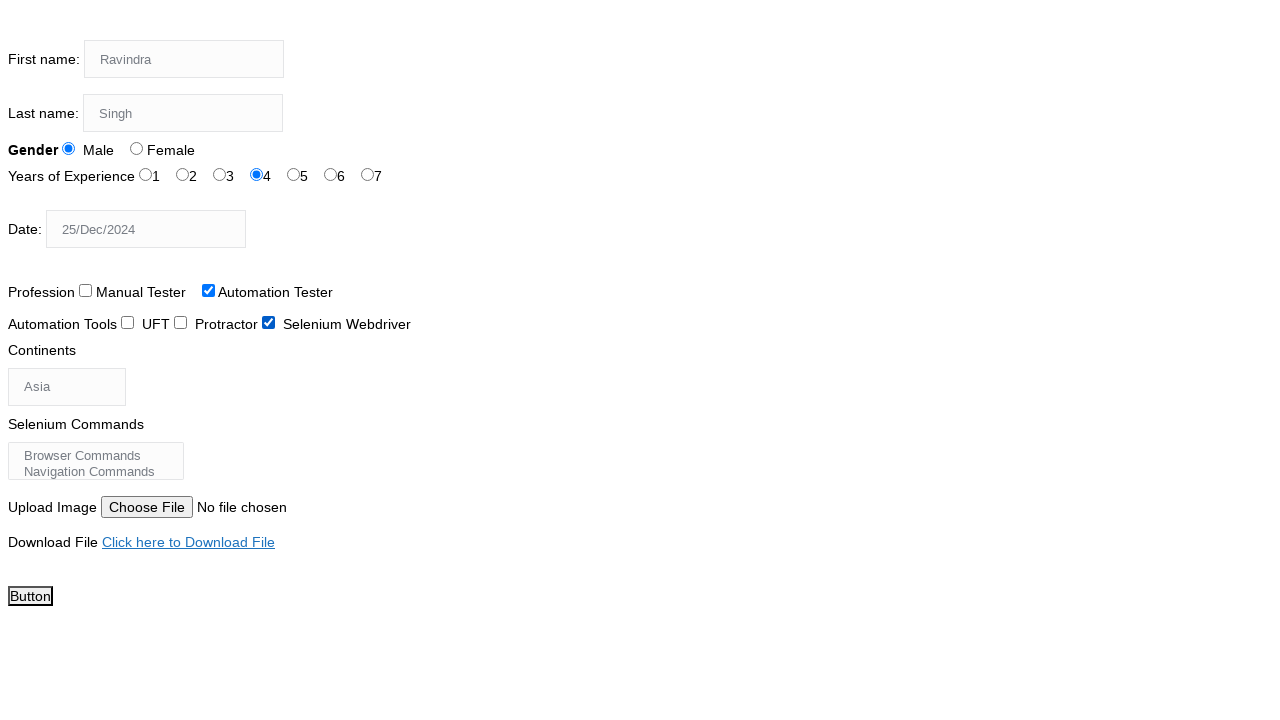

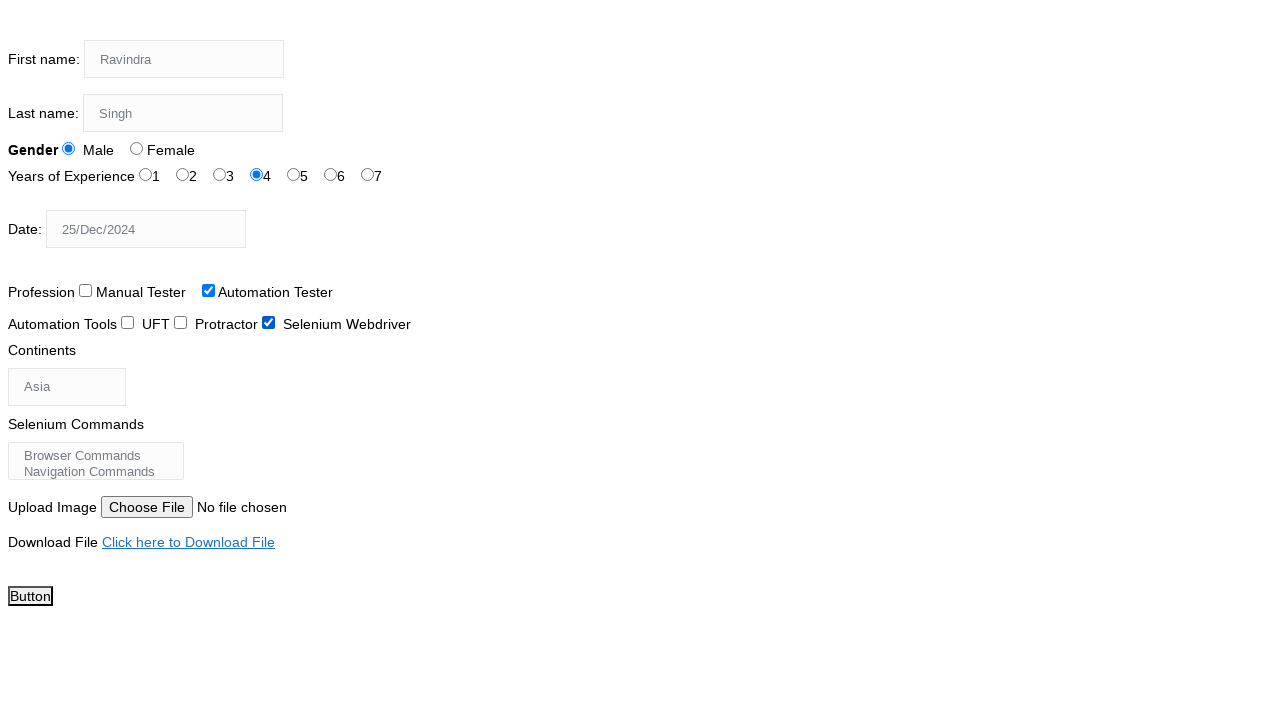